Solves a math problem by reading a value from the page, calculating the result using a mathematical formula, and submitting the answer along with checkbox and radio button selections

Starting URL: http://suninjuly.github.io/math.html

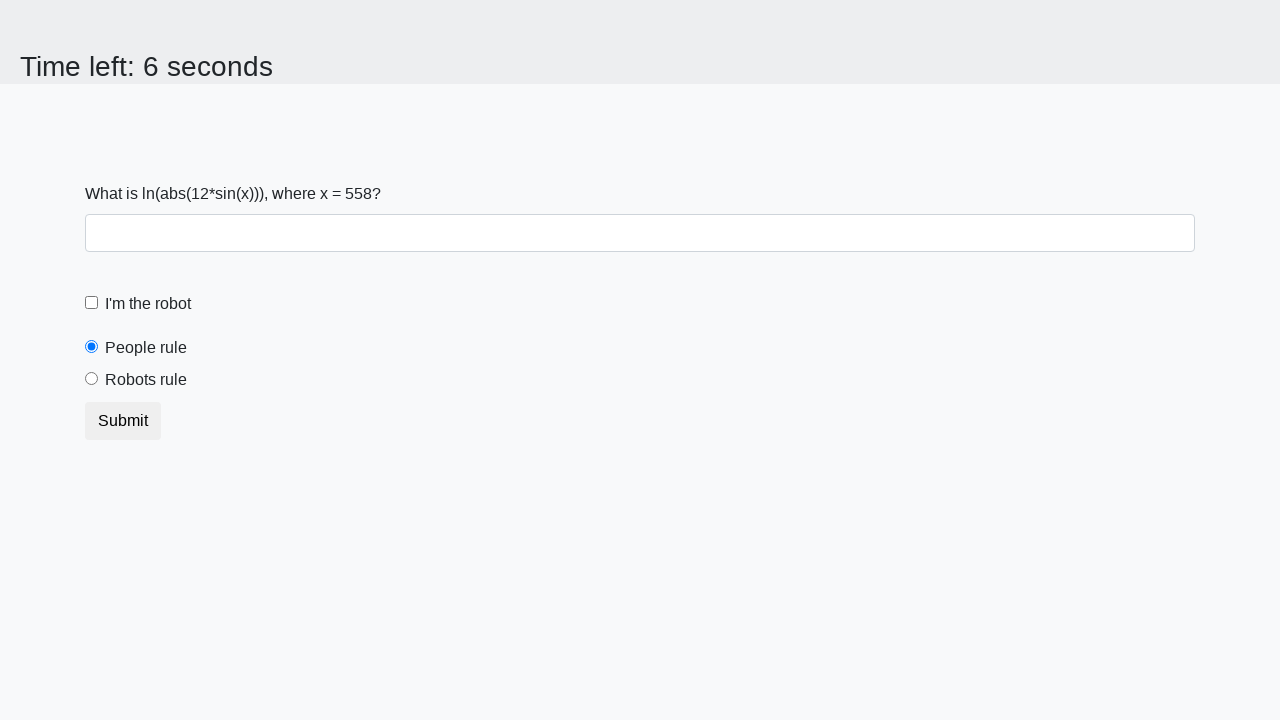

Read variable x value from page
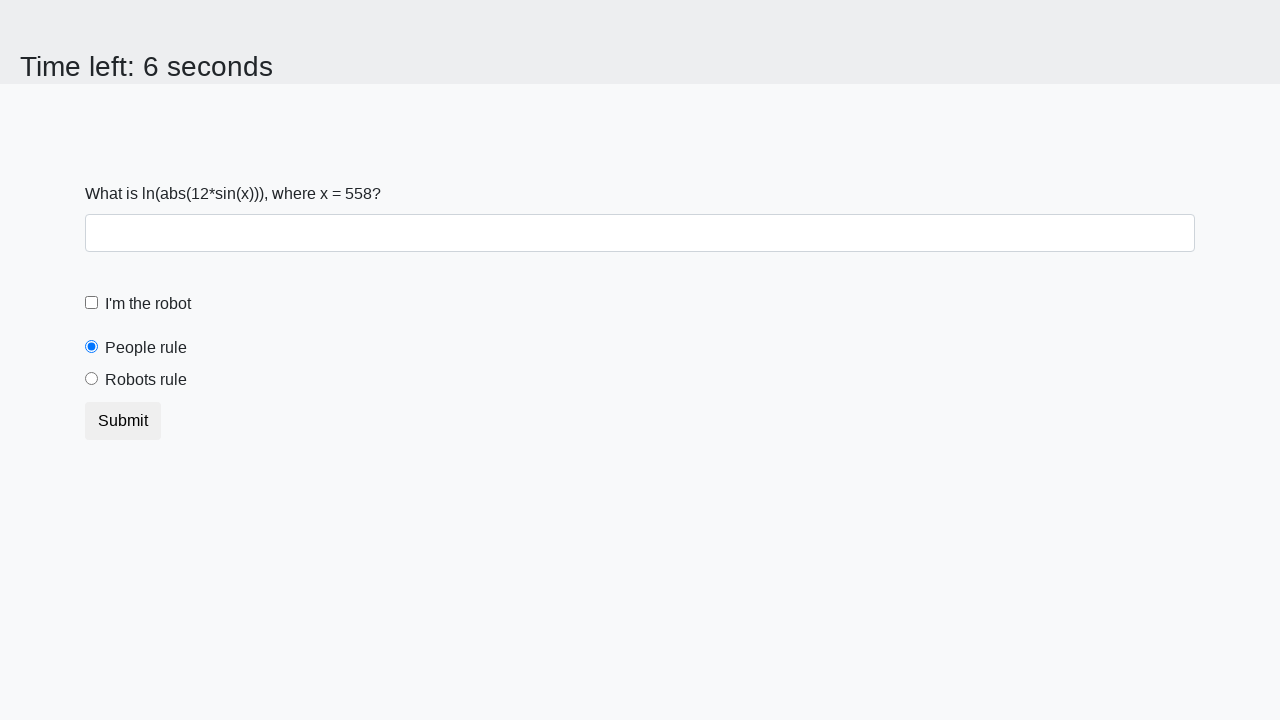

Calculated mathematical function result using formula log(abs(12*sin(x)))
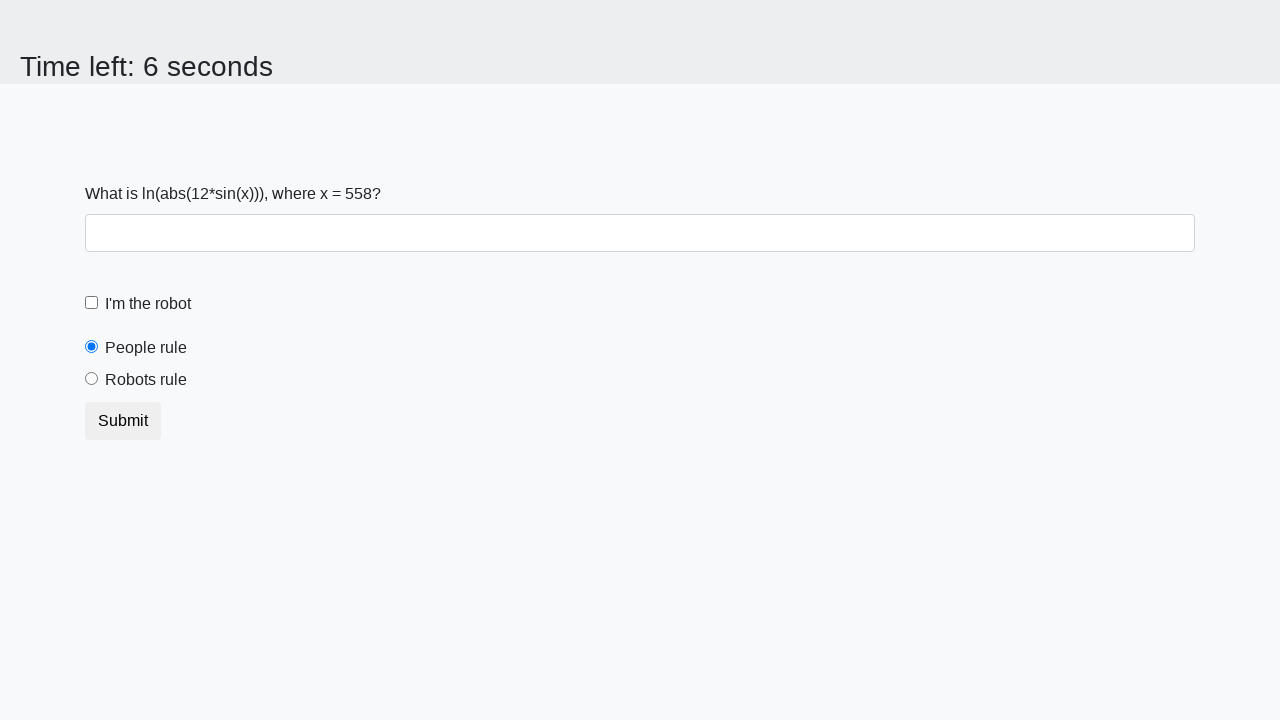

Filled answer field with calculated result on #answer
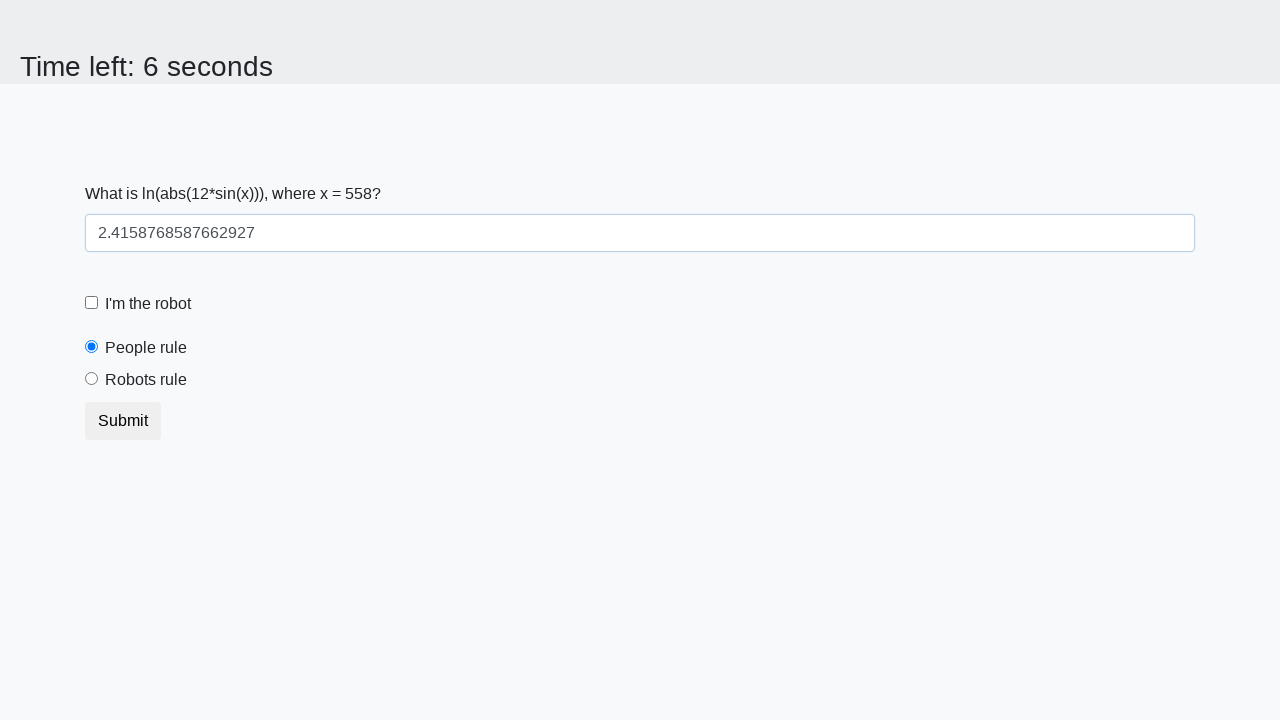

Clicked 'I'm the robot' checkbox at (92, 303) on #robotCheckbox
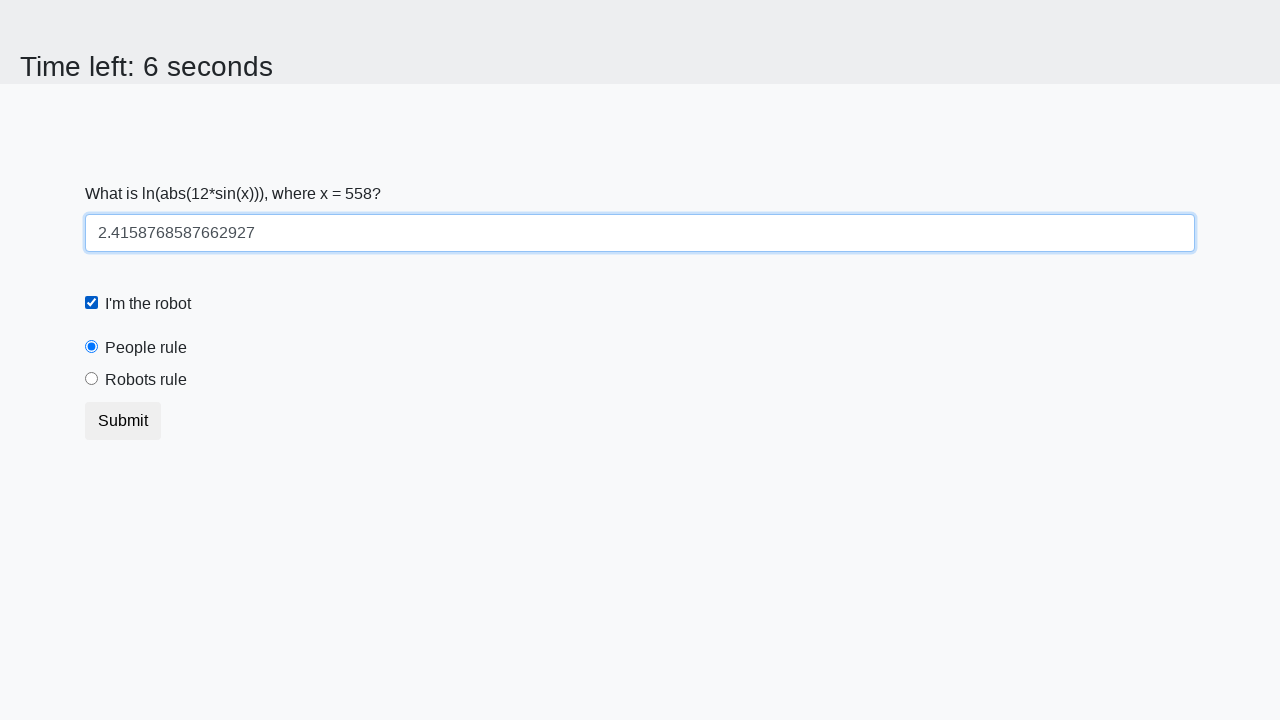

Selected 'Robots rule!' radio button at (92, 379) on #robotsRule
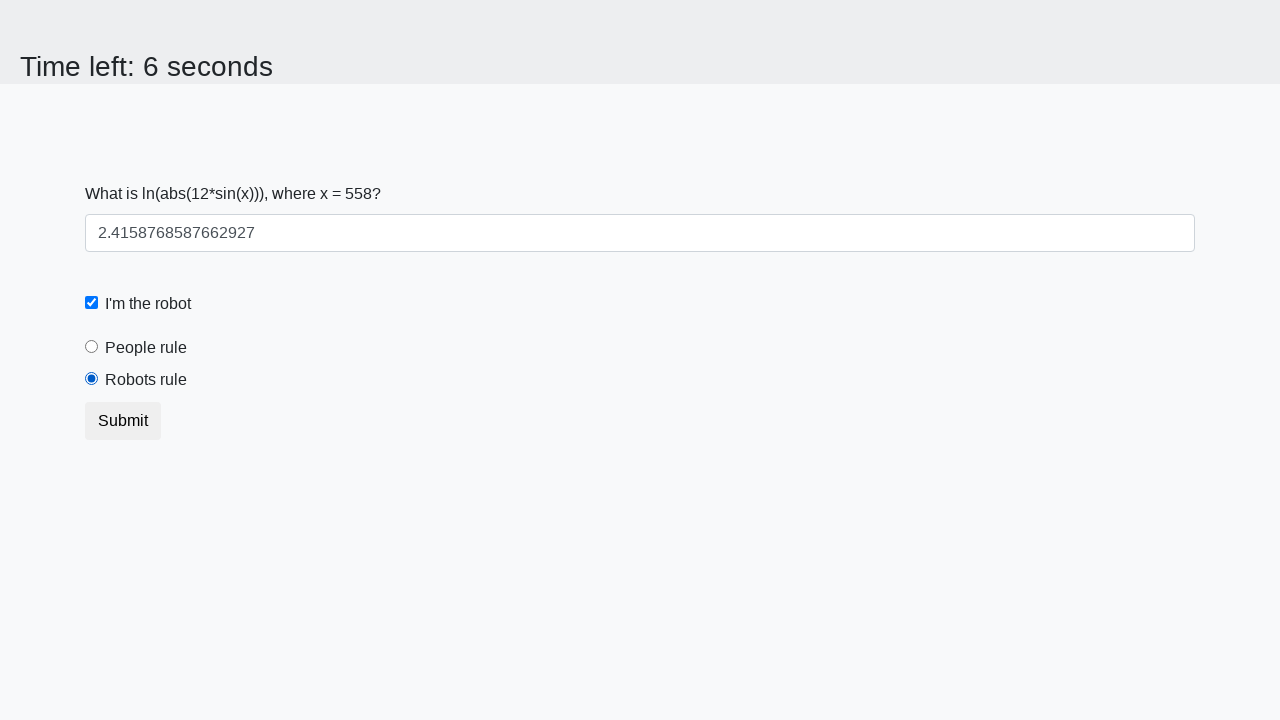

Clicked Submit button to submit the form at (123, 421) on button.btn
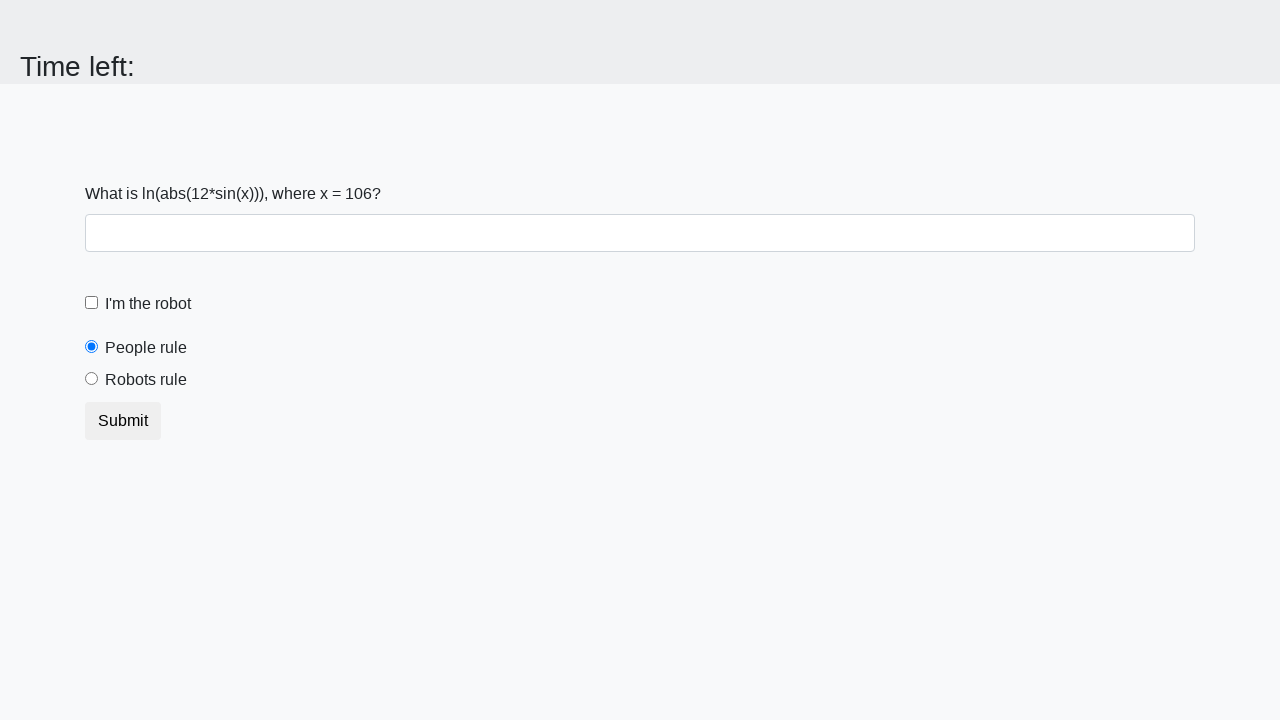

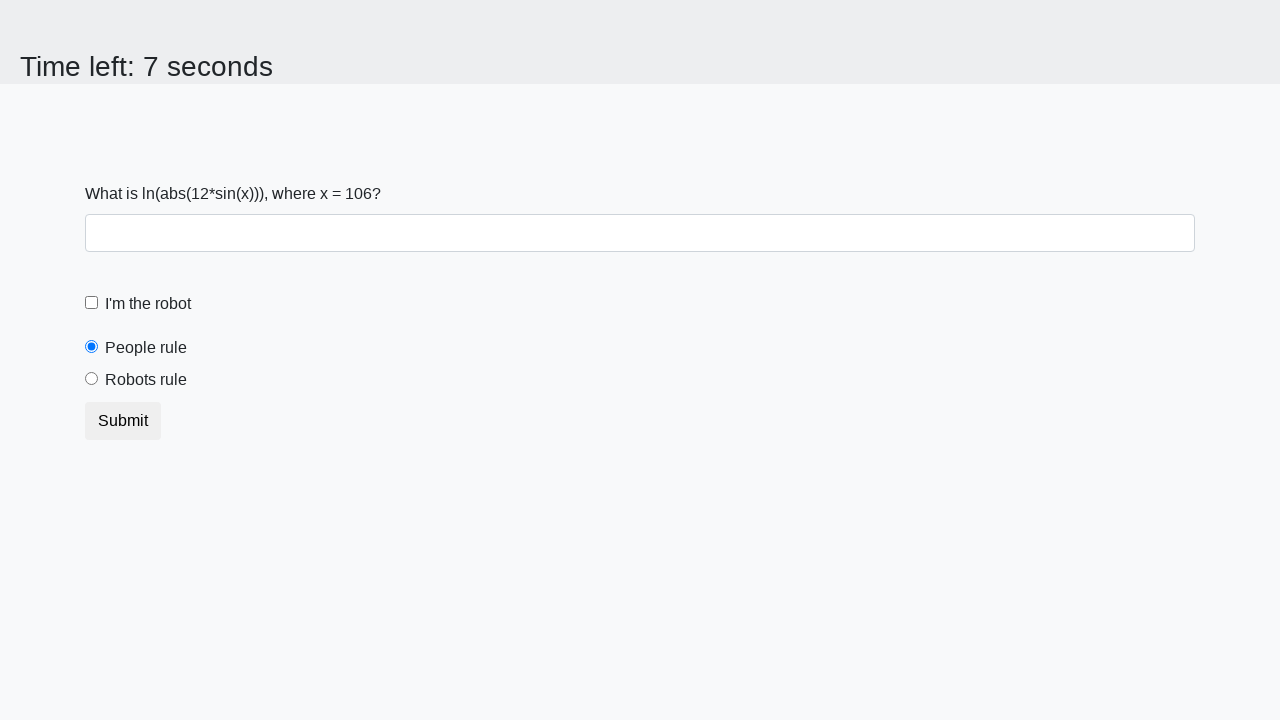